Tests forgot password form submission without entering an email address

Starting URL: https://magnus.jalatechnologies.com/

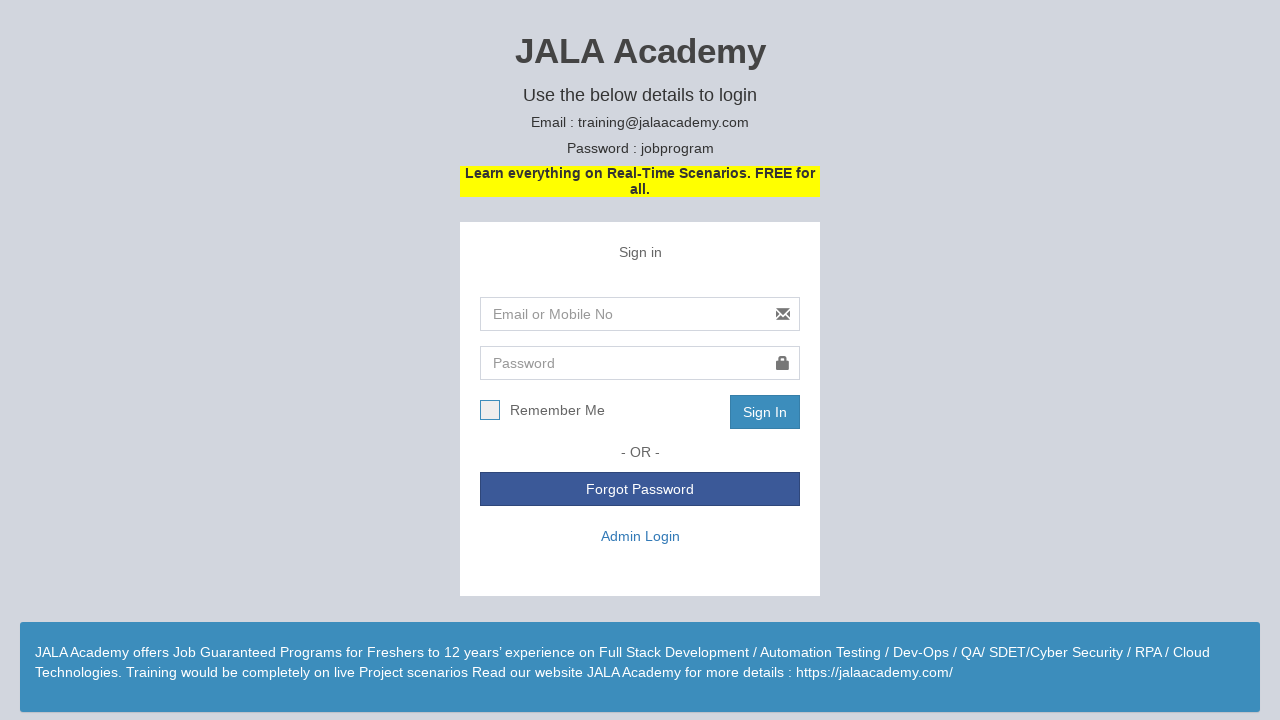

Clicked 'Forgot Password' link to navigate to forgot password page at (640, 489) on text=Forgot Password
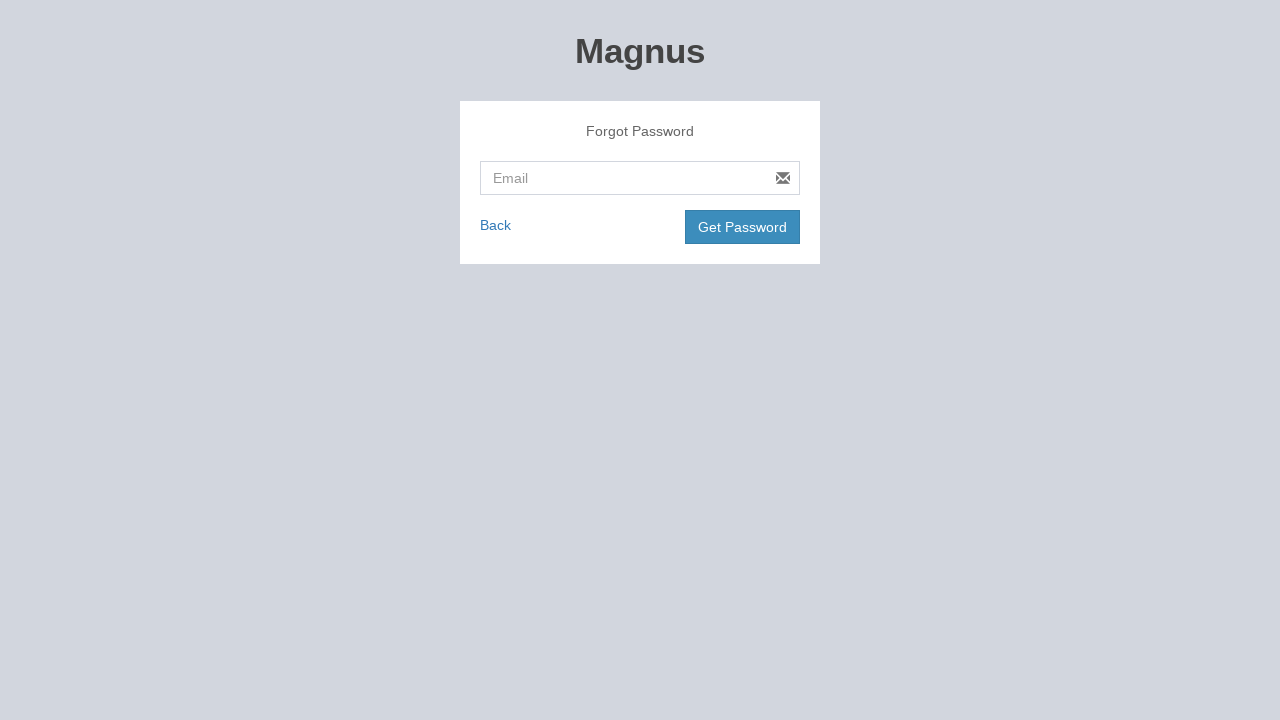

Clicked 'Get Password' button without entering an email address at (742, 227) on #btnForgotPassword
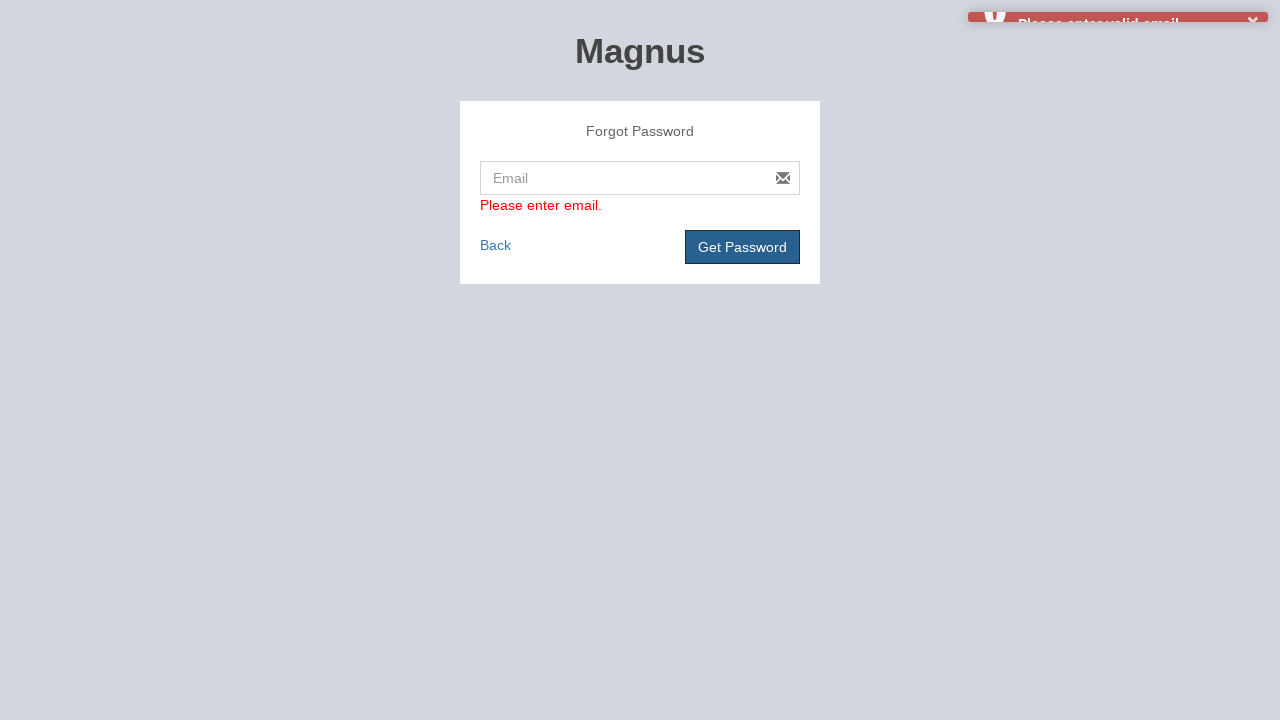

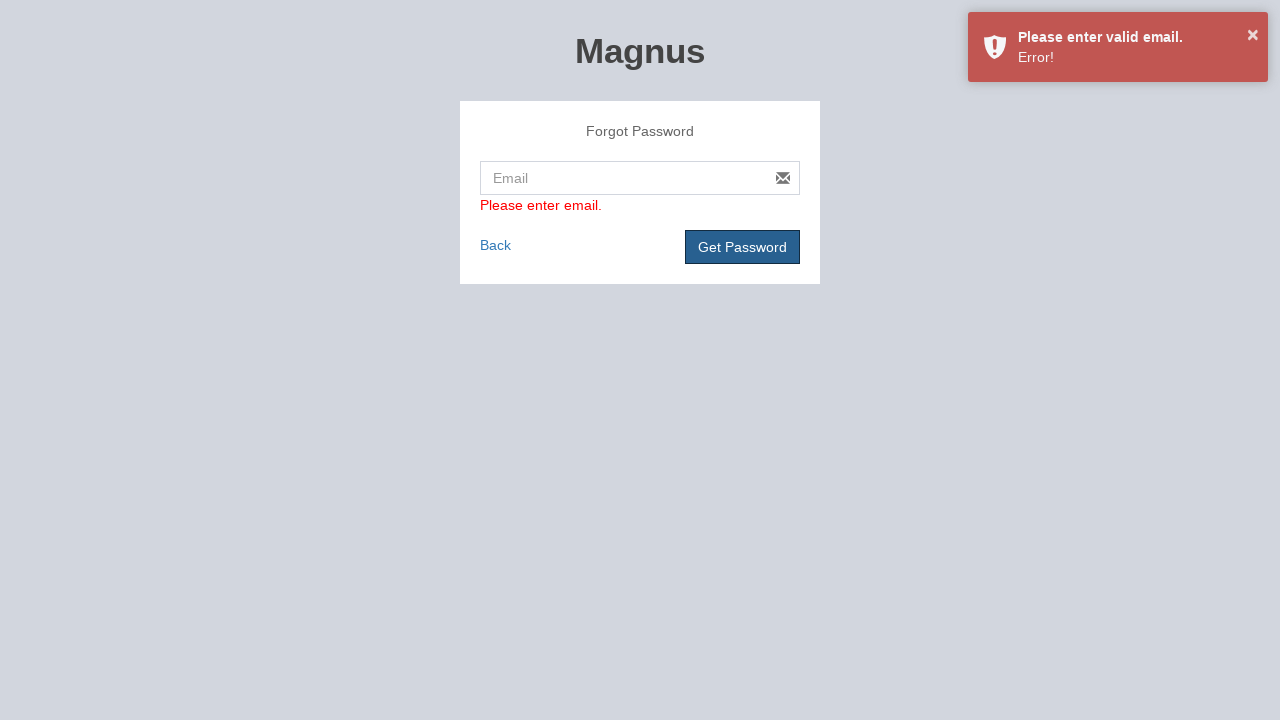